Tests a jQuery combo tree dropdown by clicking on the input field and selecting multiple checkbox options from the dropdown list

Starting URL: https://www.jqueryscript.net/demo/Drop-Down-Combo-Tree/

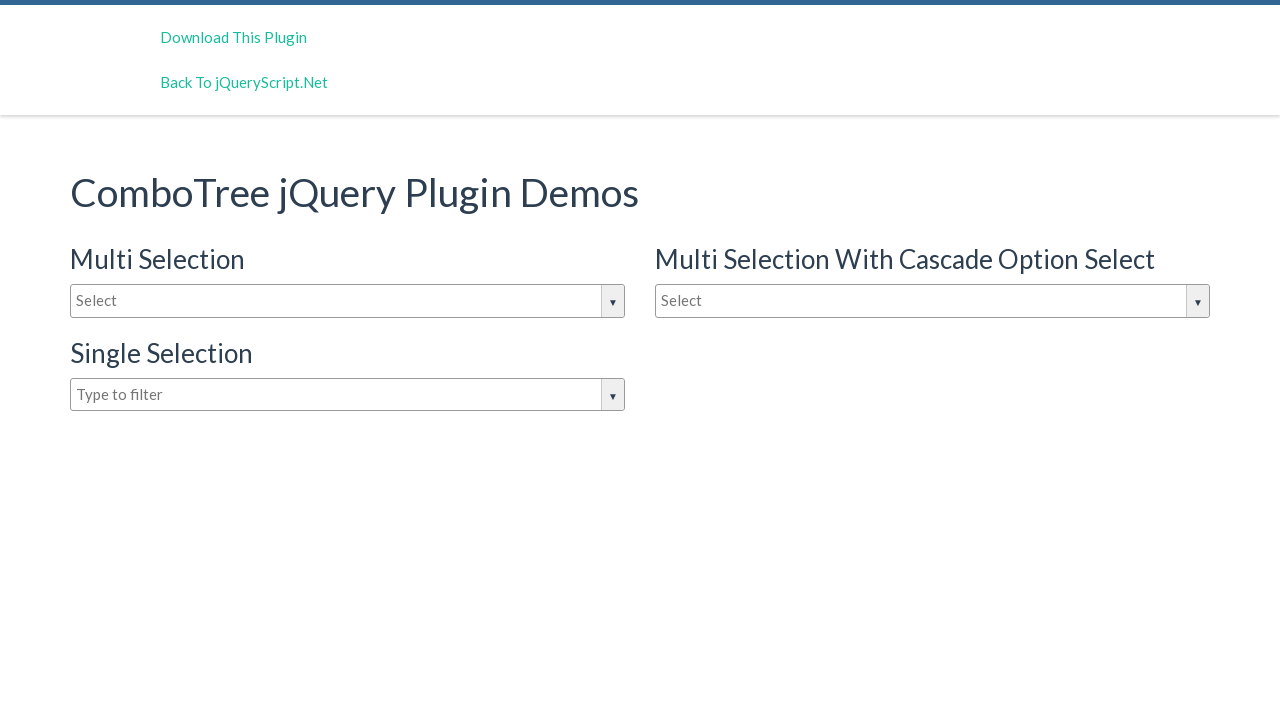

Clicked on dropdown input field to open the dropdown at (348, 301) on input#justAnInputBox
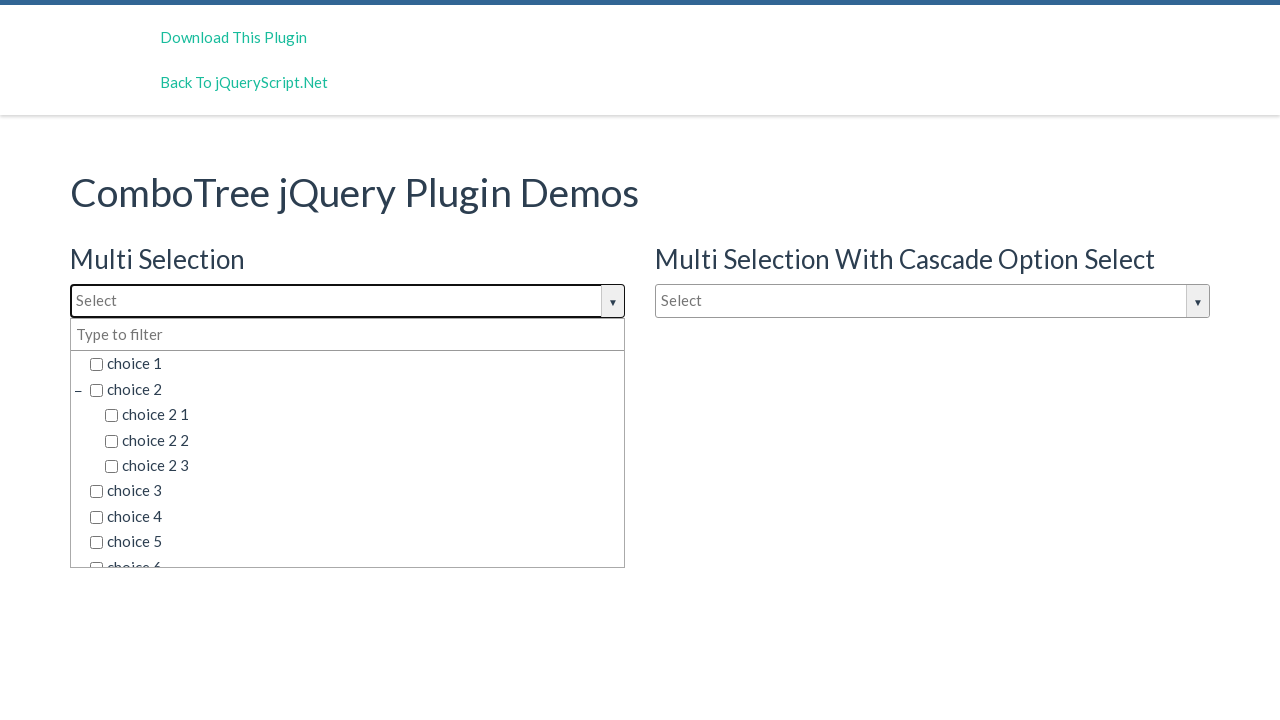

Dropdown options became visible
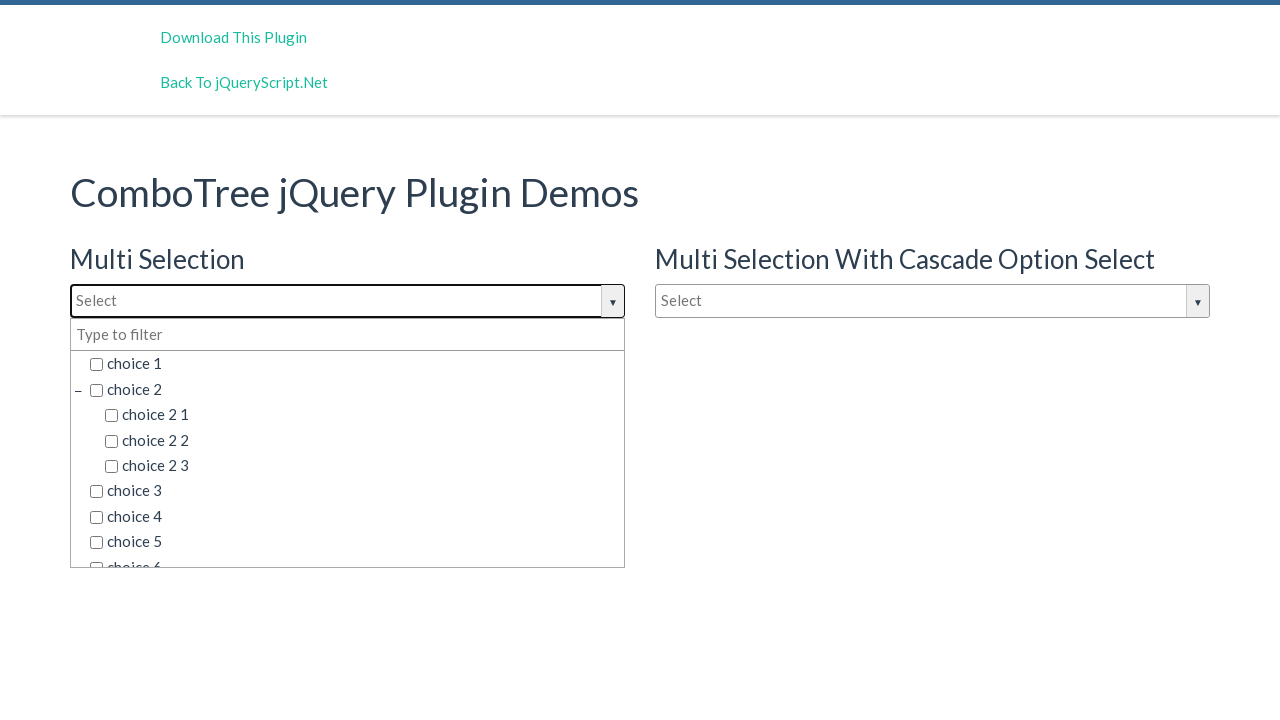

Selected checkbox option 'choice 3' from dropdown at (355, 491) on //span[@class='comboTreeItemTitle' and text()='choice 3']
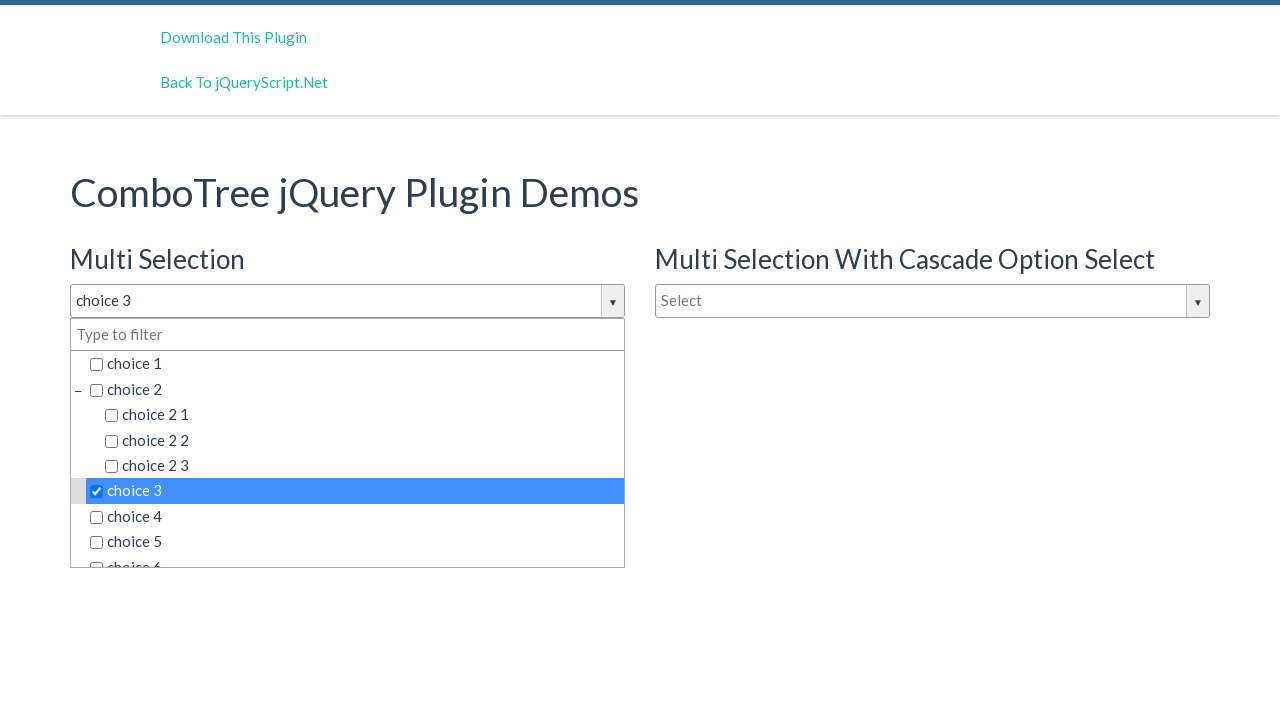

Selected checkbox option 'choice 4' from dropdown at (355, 517) on //span[@class='comboTreeItemTitle' and text()='choice 4']
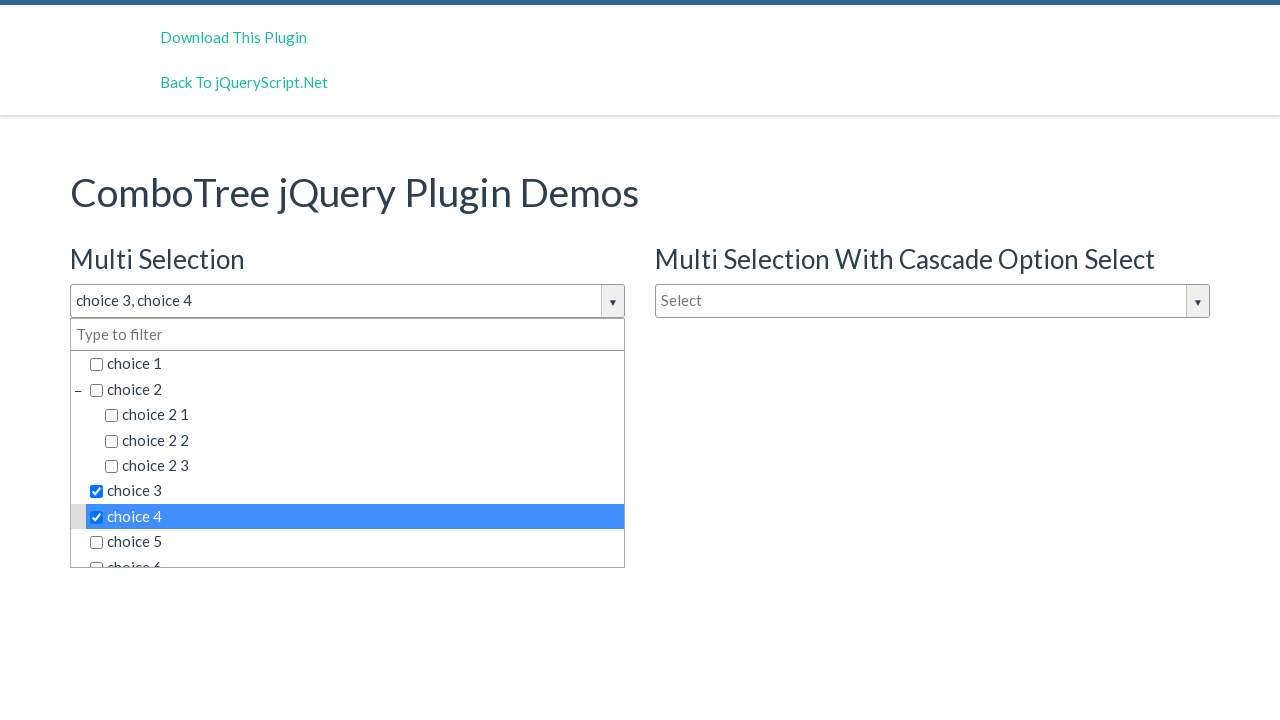

Selected checkbox option 'choice 5' from dropdown at (355, 542) on //span[@class='comboTreeItemTitle' and text()='choice 5']
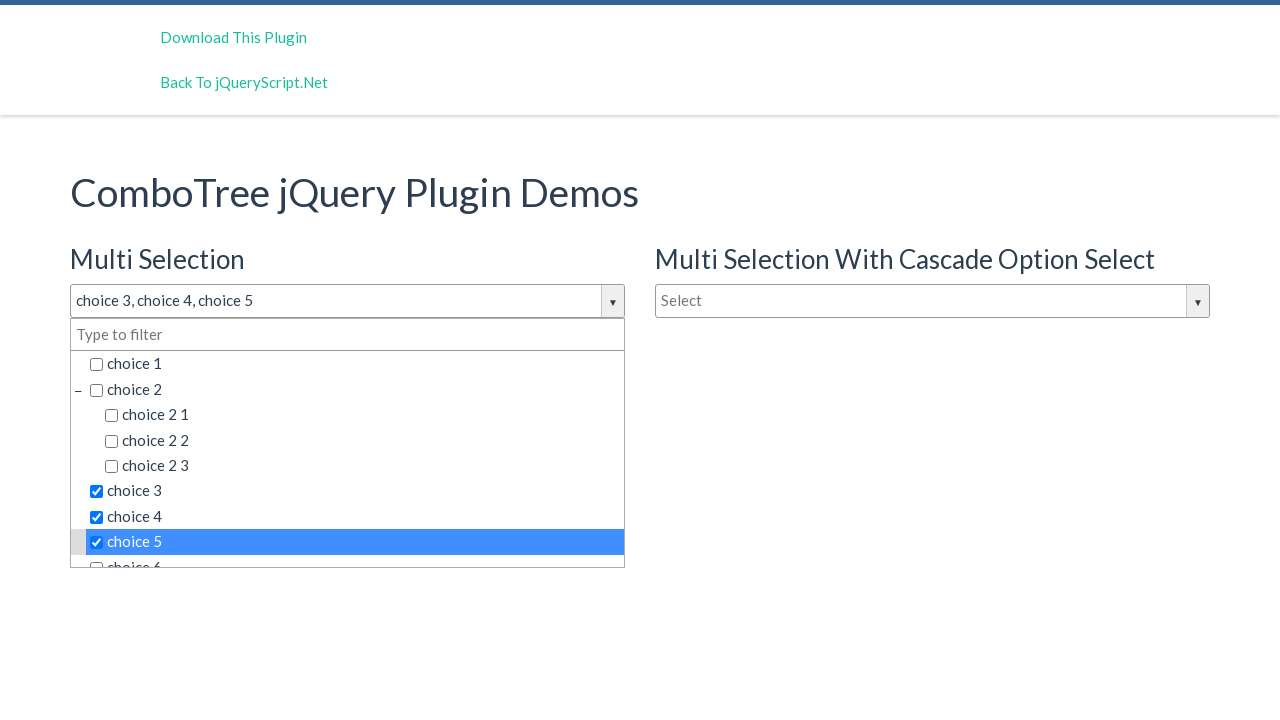

Selected checkbox option 'choice 6 2 2' from dropdown at (370, 503) on //span[@class='comboTreeItemTitle' and text()='choice 6 2 2']
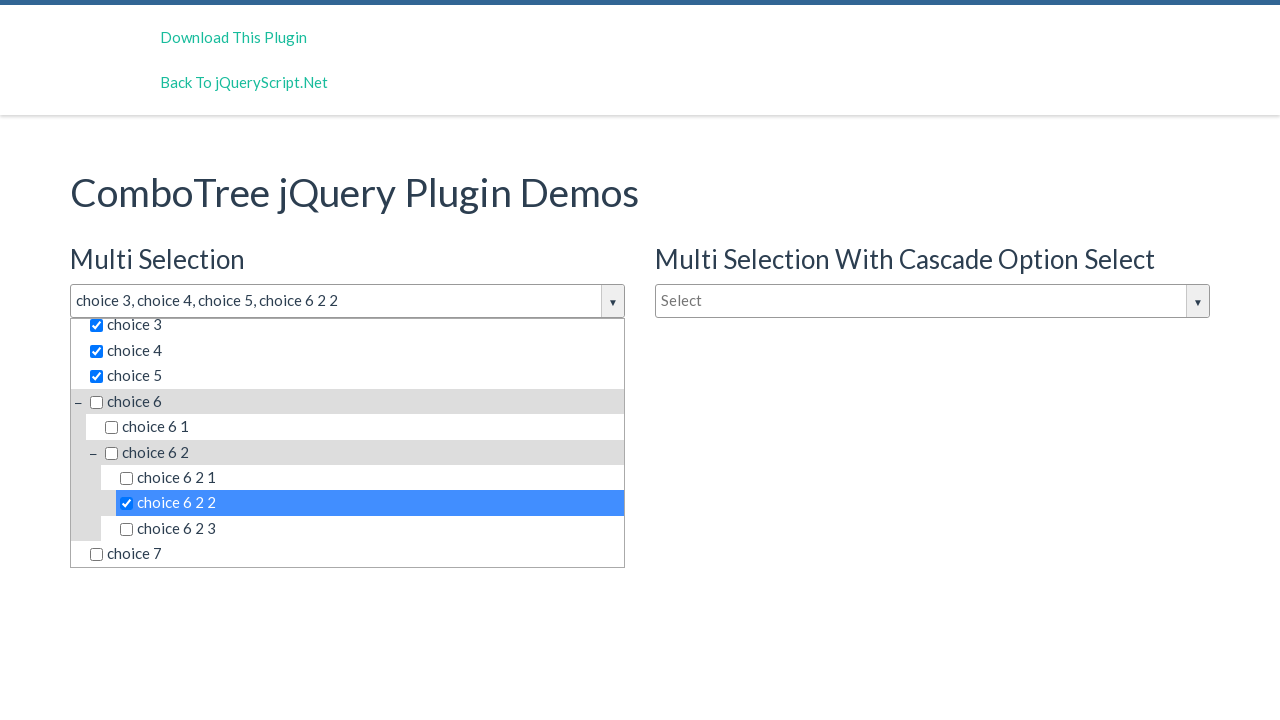

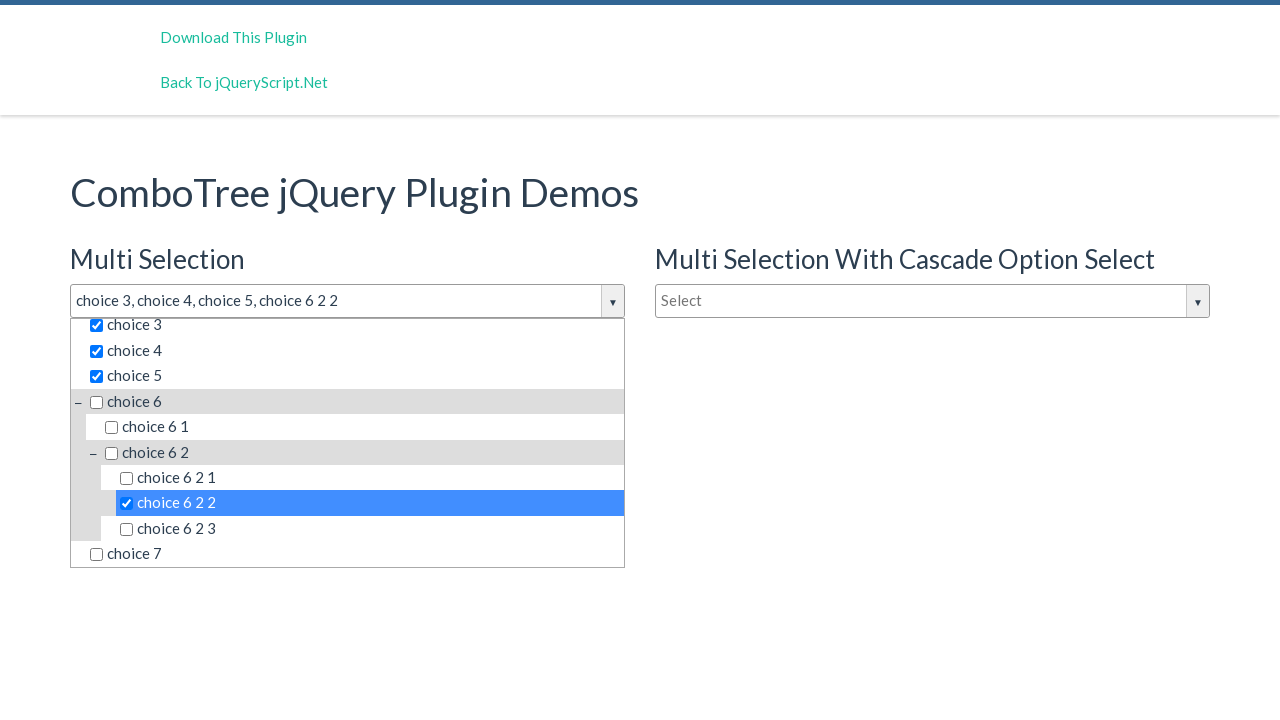